Tests the Add/Remove Elements functionality by clicking the Add Element button twice to create two delete buttons, then clicking one delete button and verifying only one remains.

Starting URL: https://the-internet.herokuapp.com/add_remove_elements/

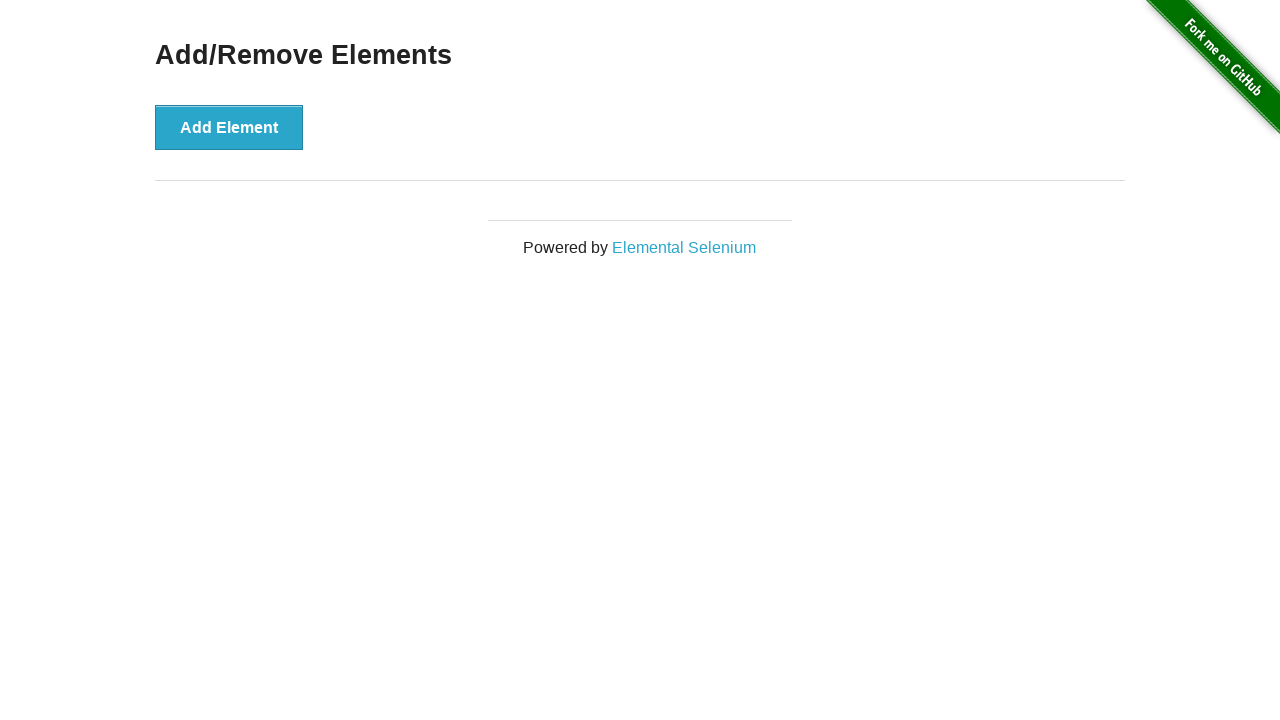

Clicked Add Element button (first click) at (229, 127) on xpath=//button[text()='Add Element']
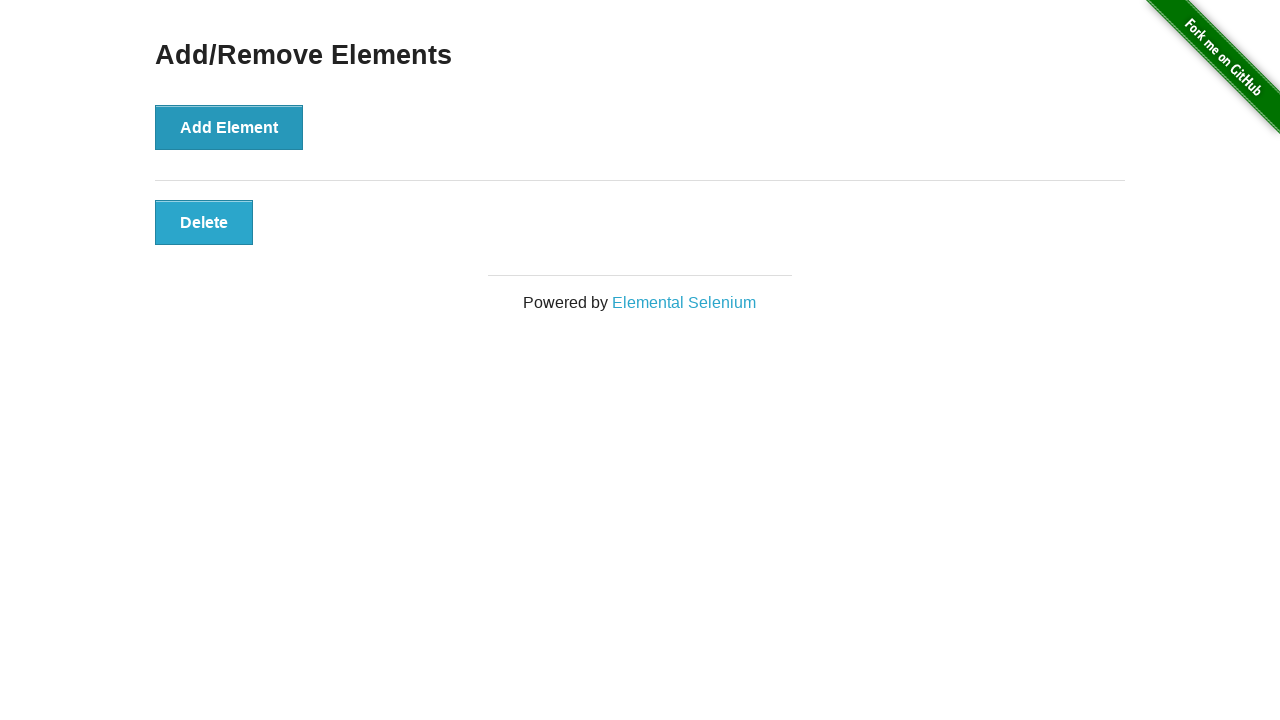

Clicked Add Element button (second click) at (229, 127) on xpath=//button[text()='Add Element']
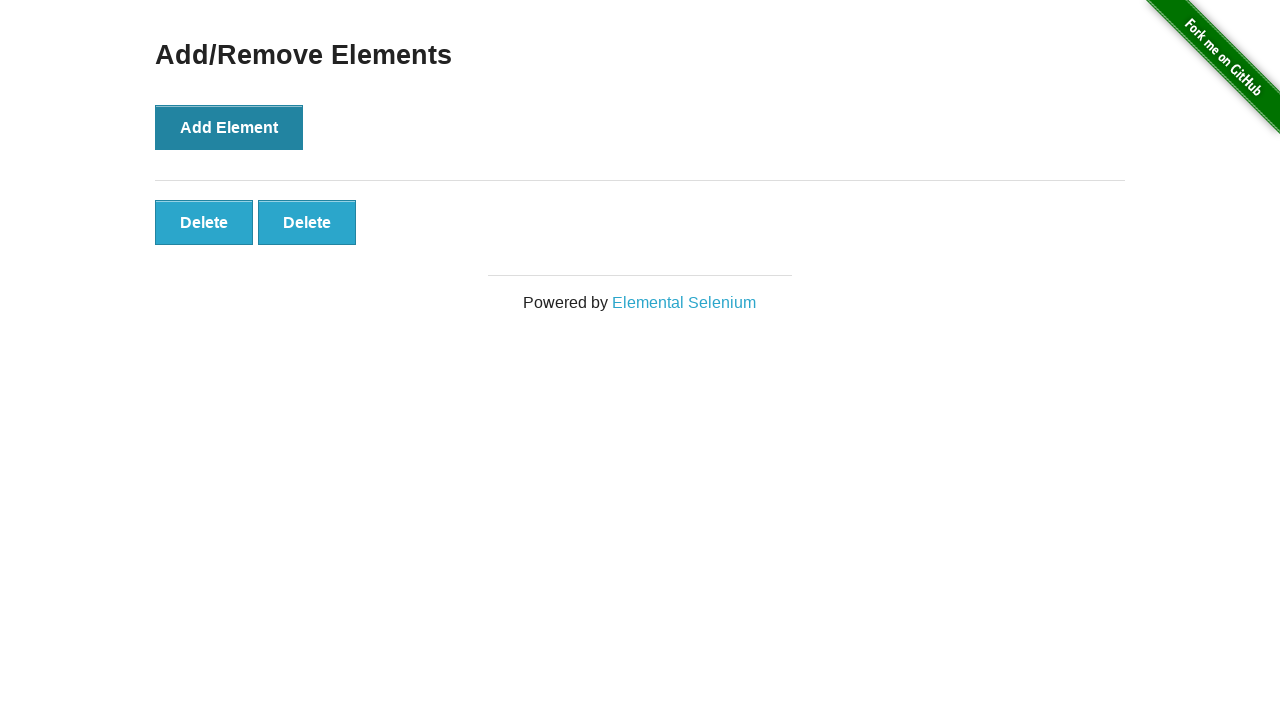

Located all Delete buttons on page
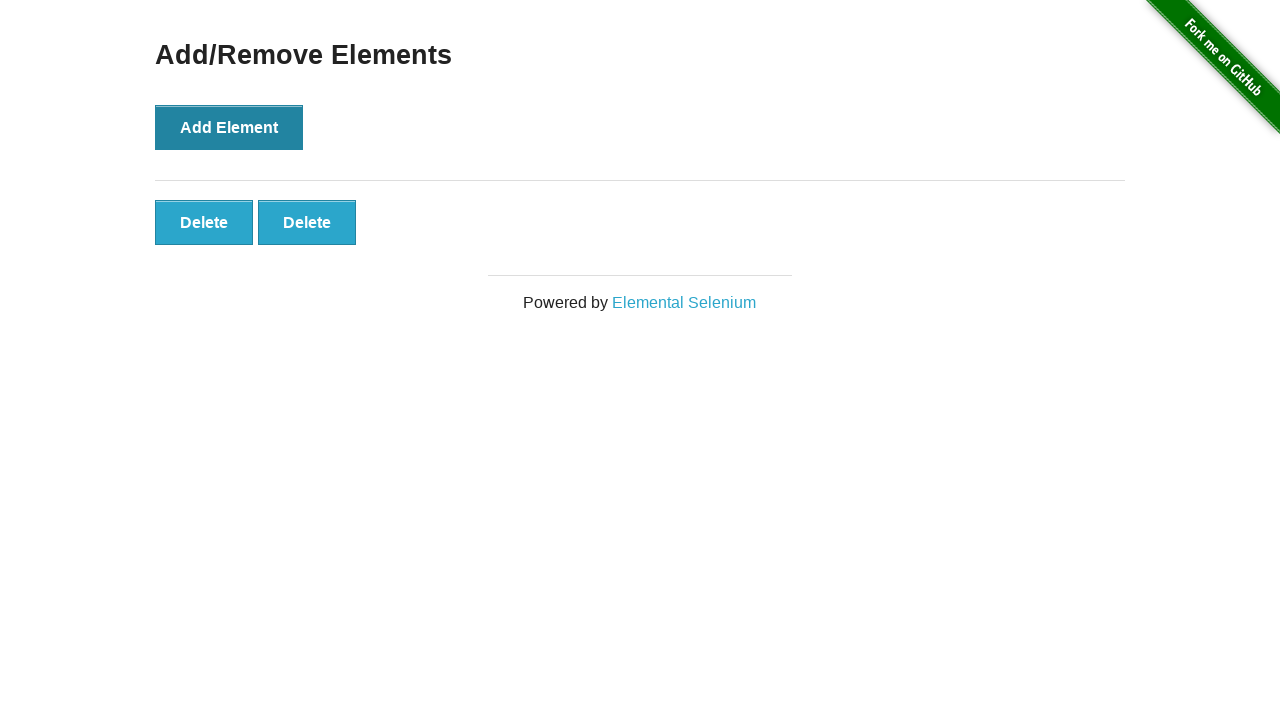

Verified that exactly 2 Delete buttons are present
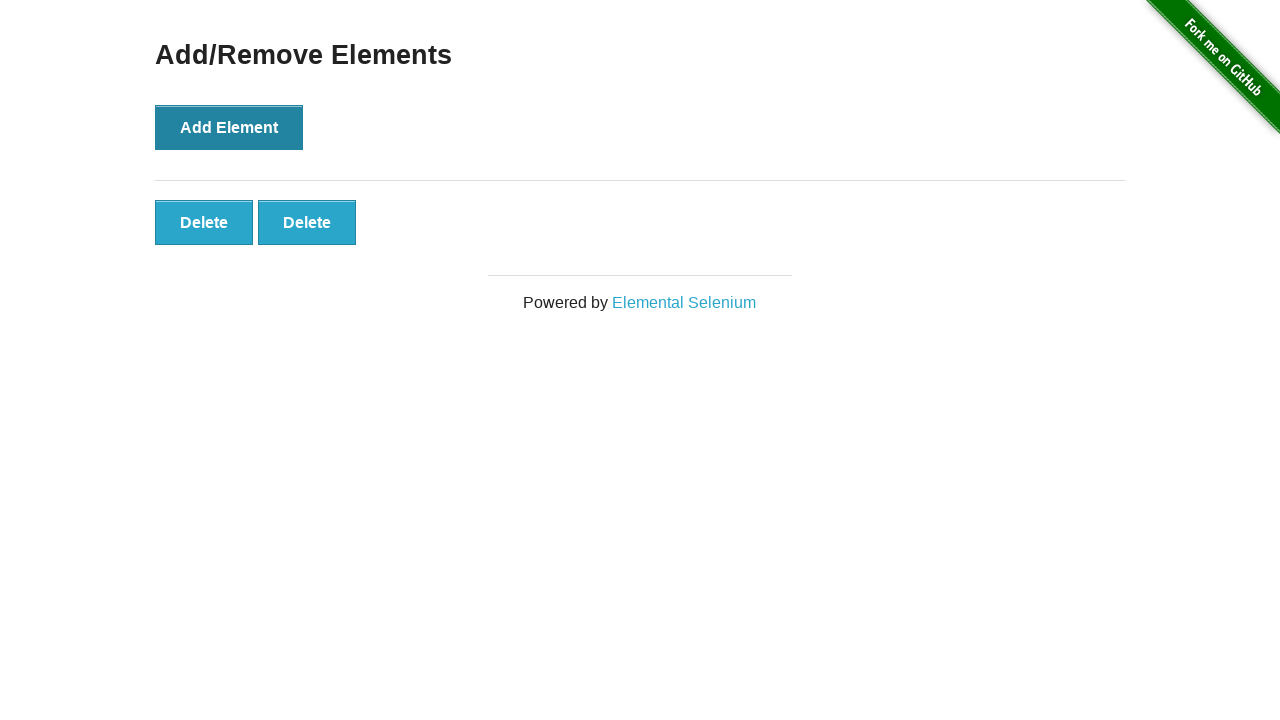

Clicked the second Delete button to remove it at (307, 222) on xpath=//button[text()='Delete'] >> nth=1
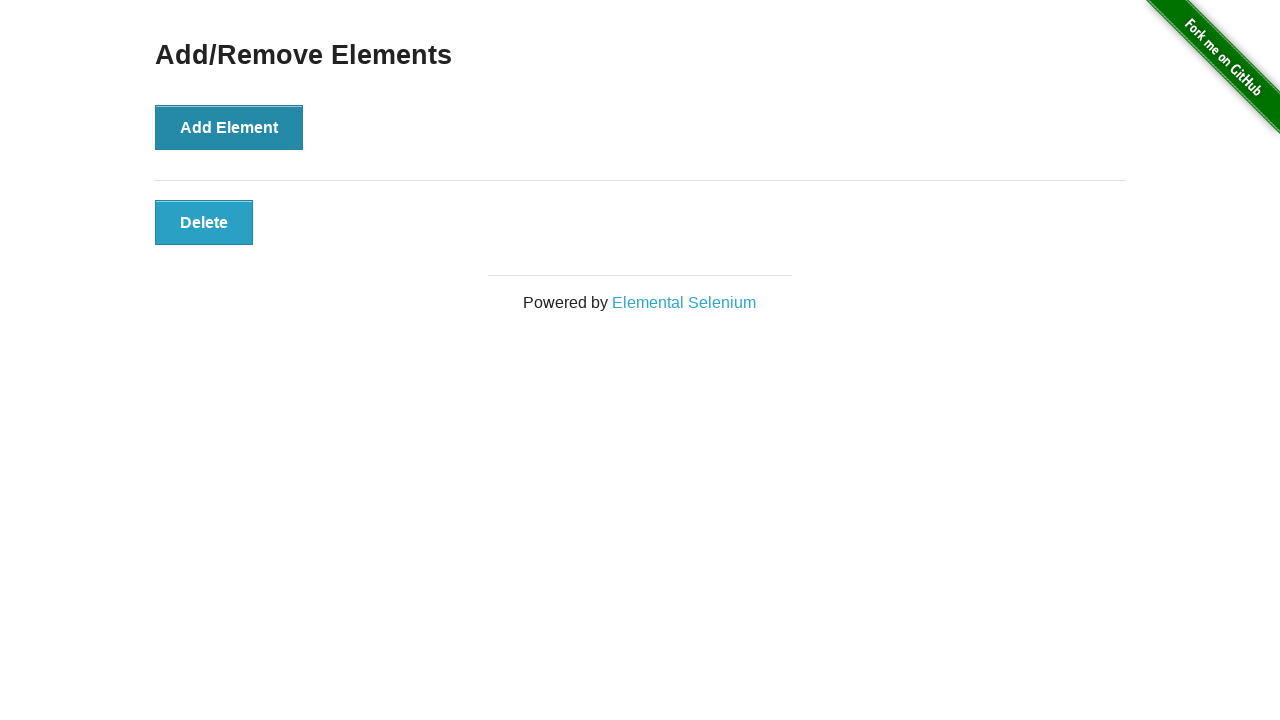

Located Delete buttons after removal
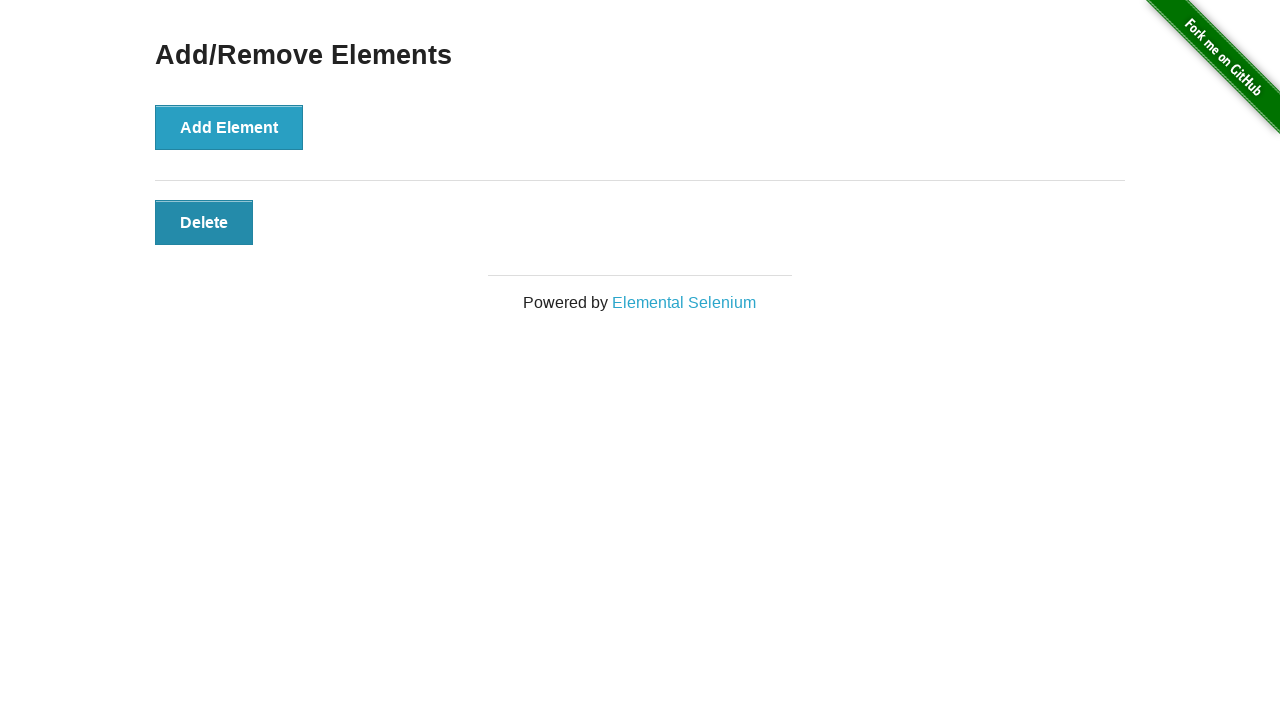

Verified that only 1 Delete button remains after removal
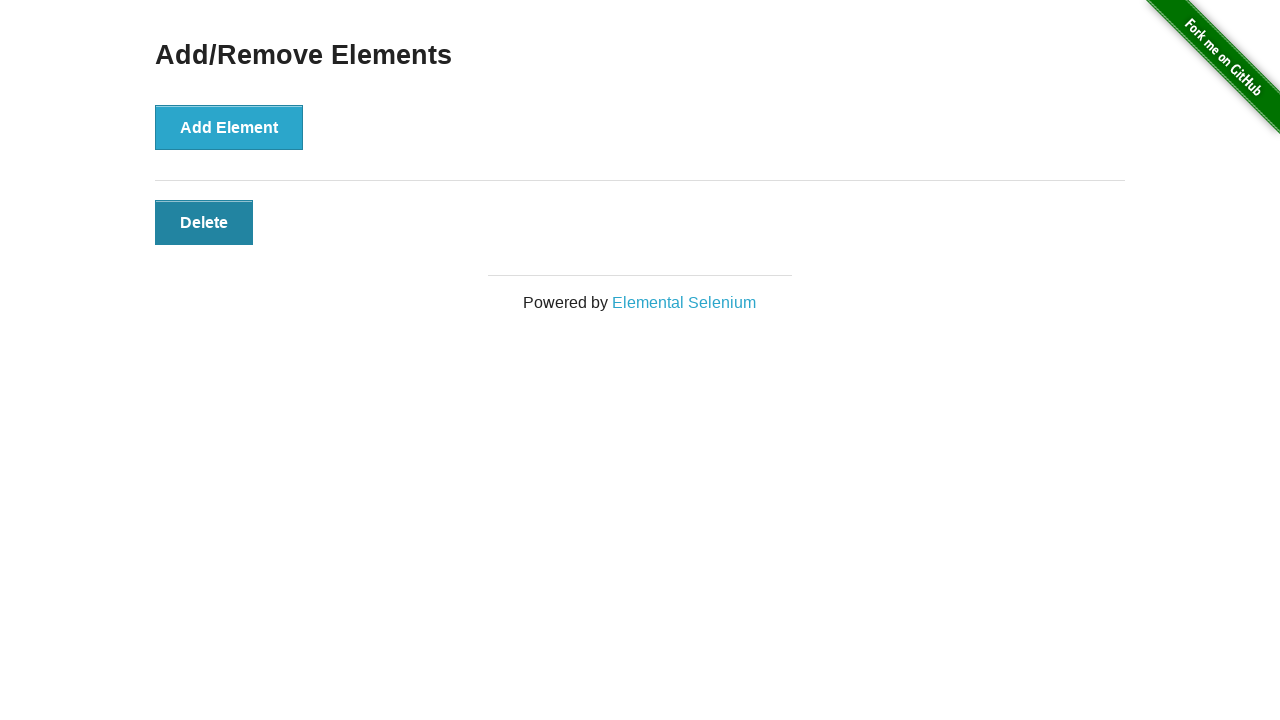

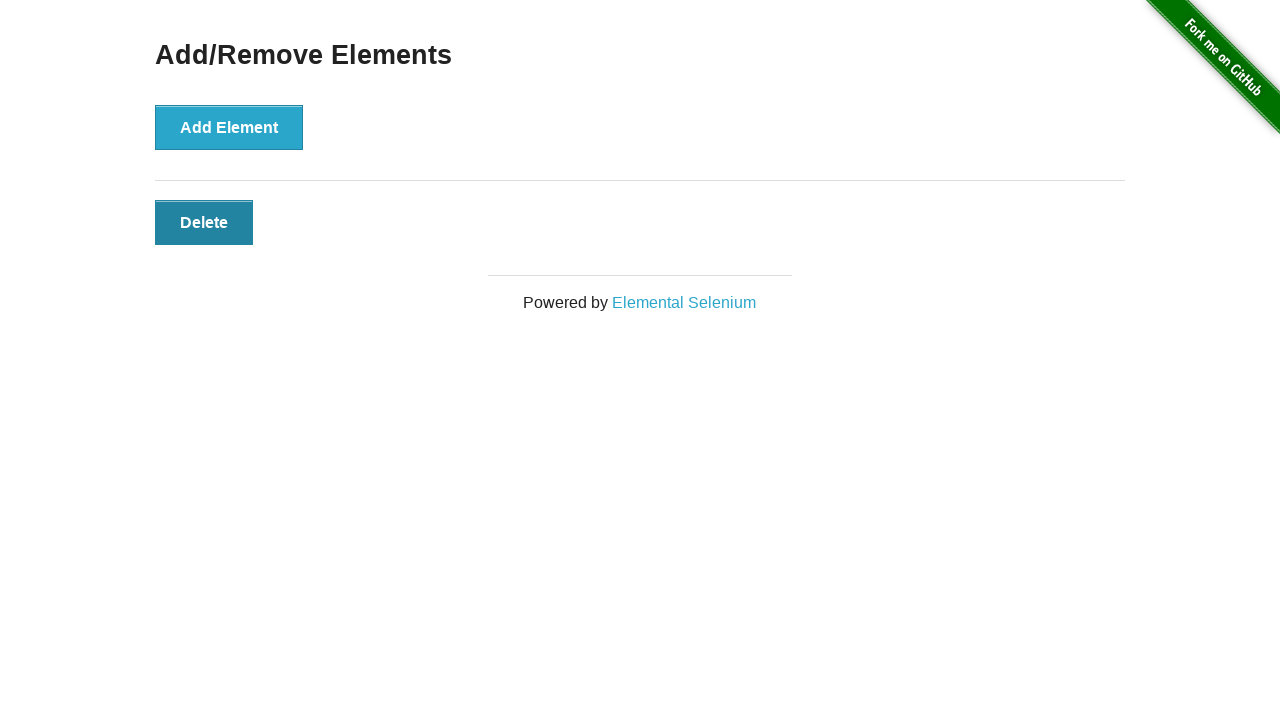